Tests the text box input form on DemoQA by filling in a full name and submitting, then verifying the name appears in the results section.

Starting URL: https://demoqa.com/text-box

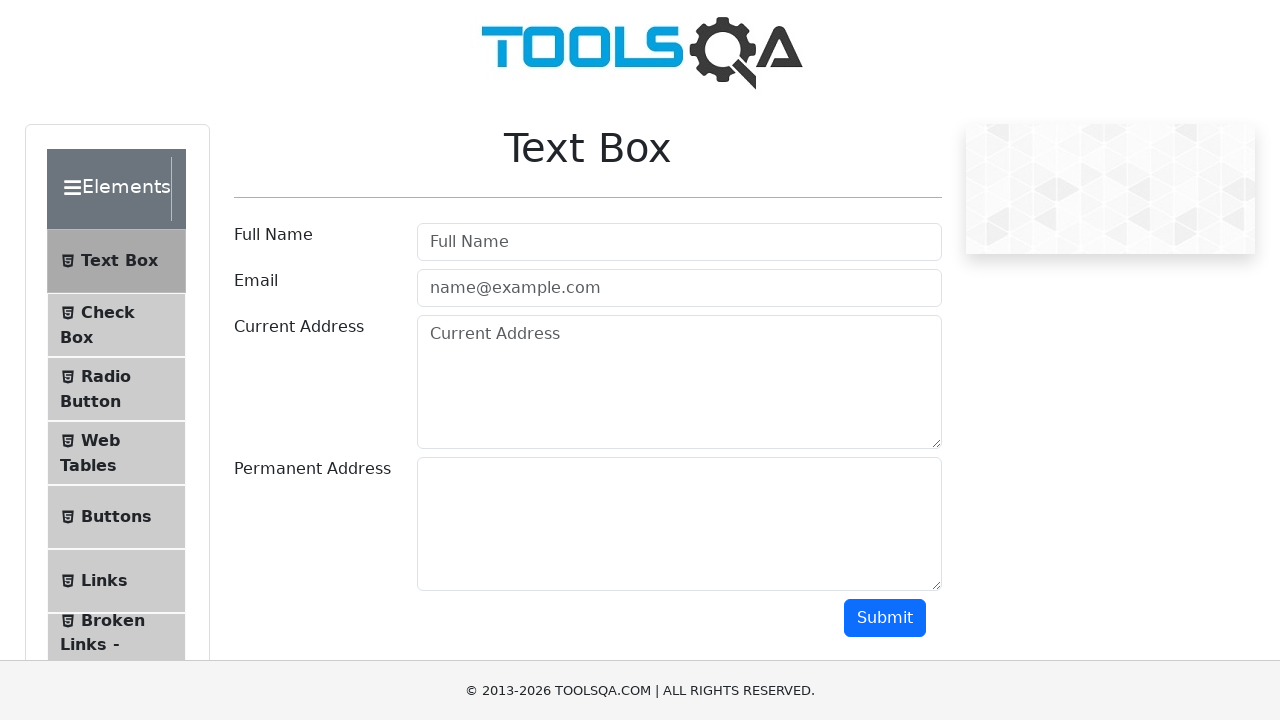

Filled full name field with 'Milda M' on #userName
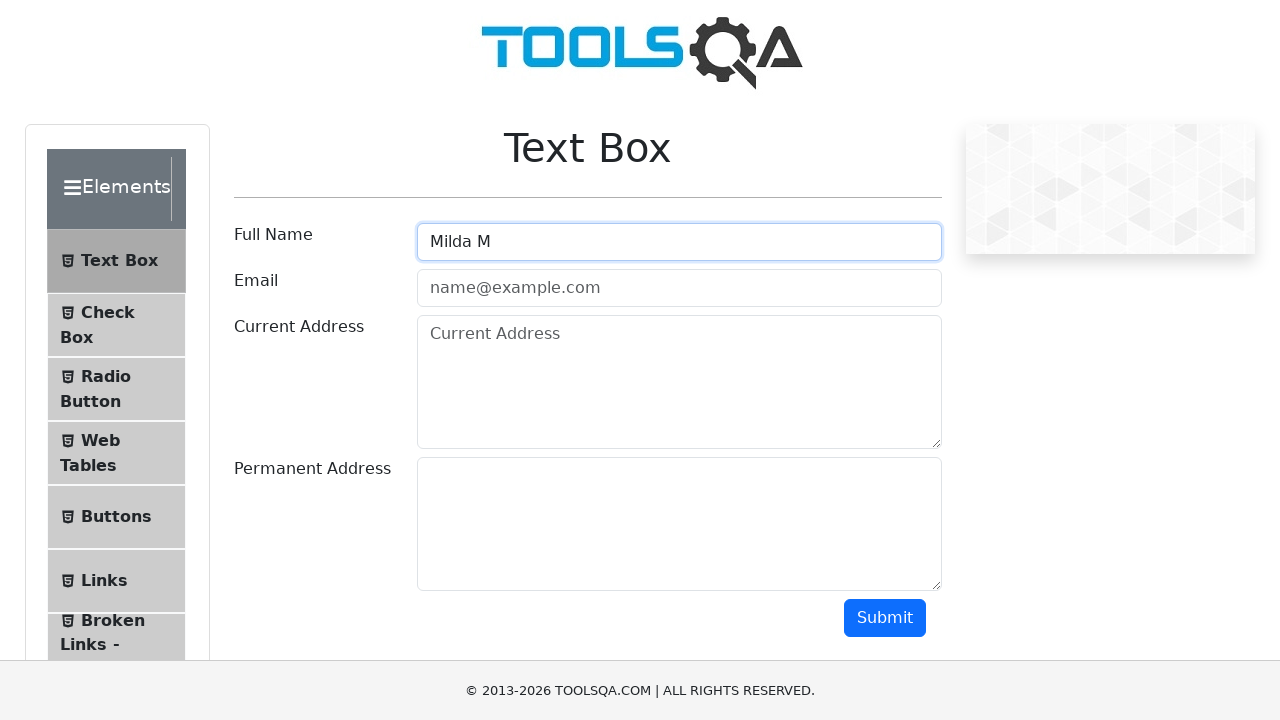

Scrolled submit button into view
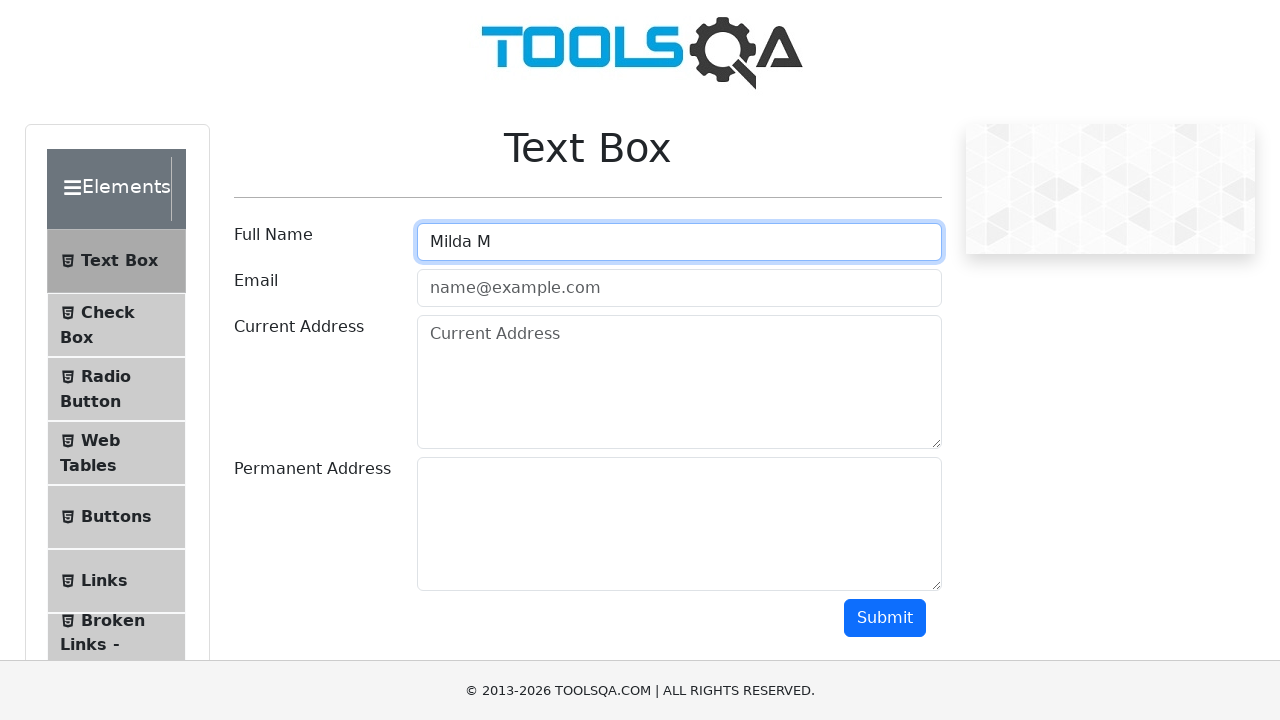

Clicked submit button at (885, 618) on #submit
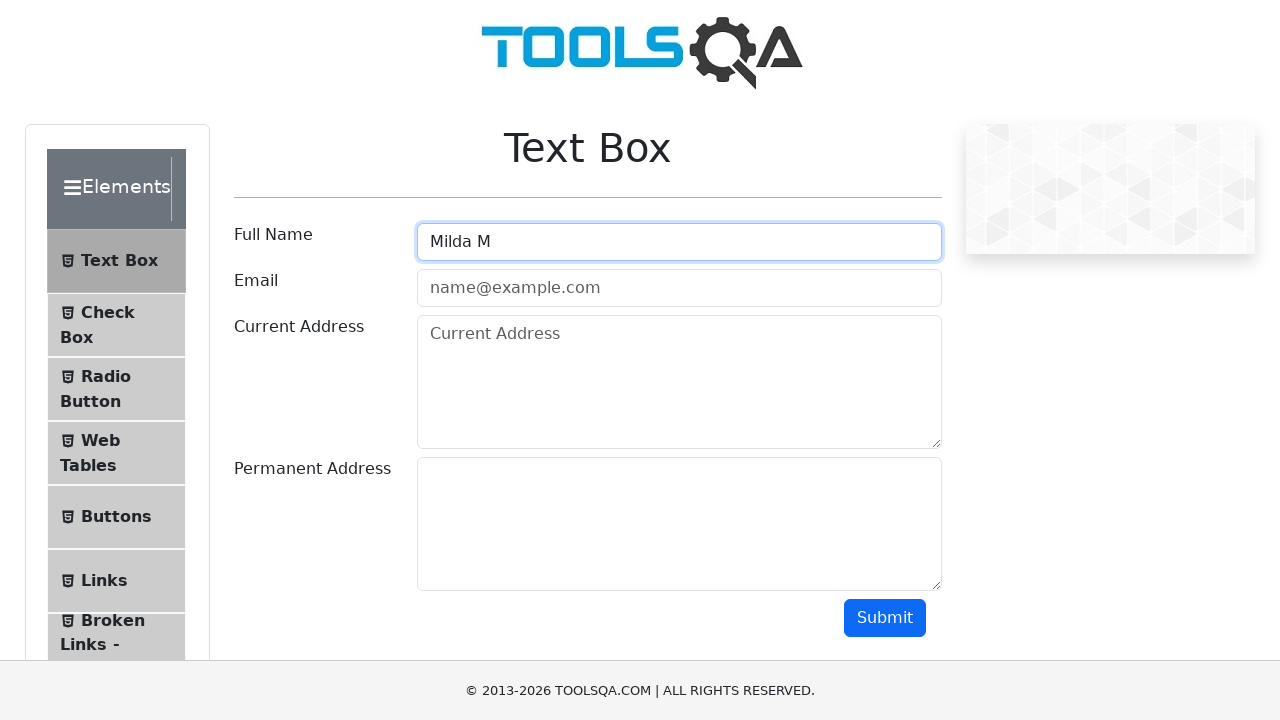

Result name field appeared on page
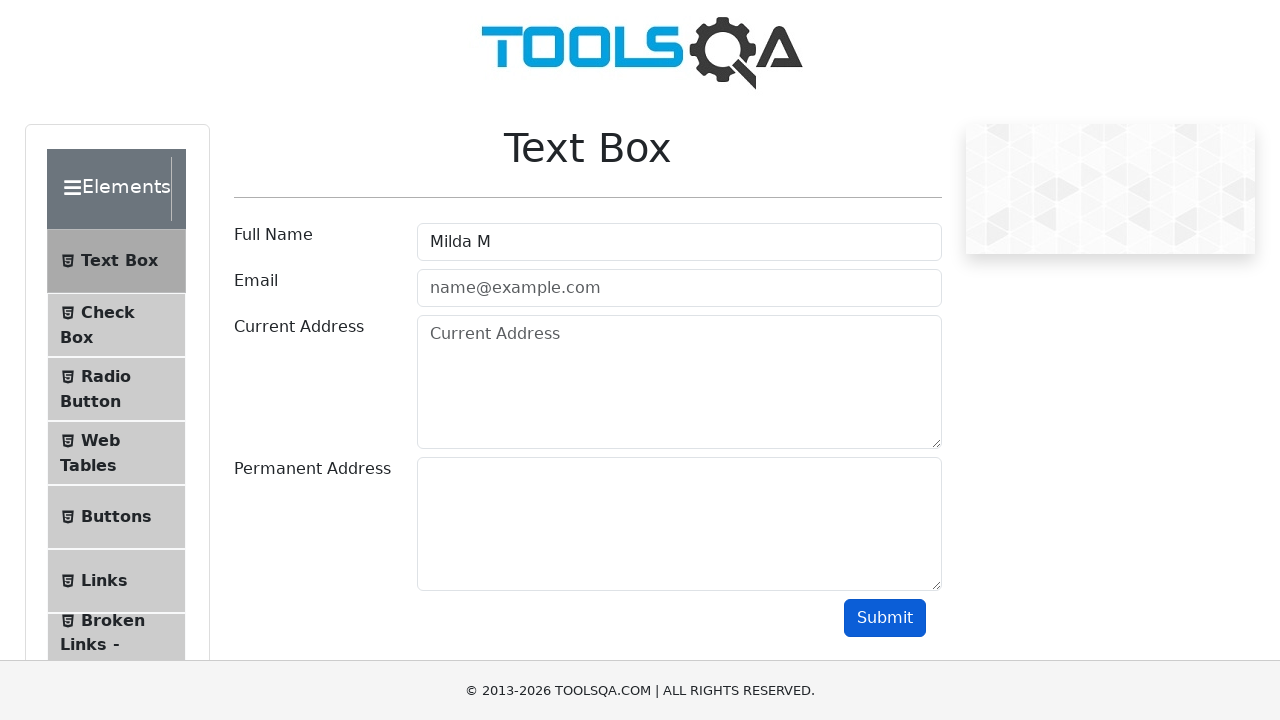

Retrieved name result: Name:Milda M
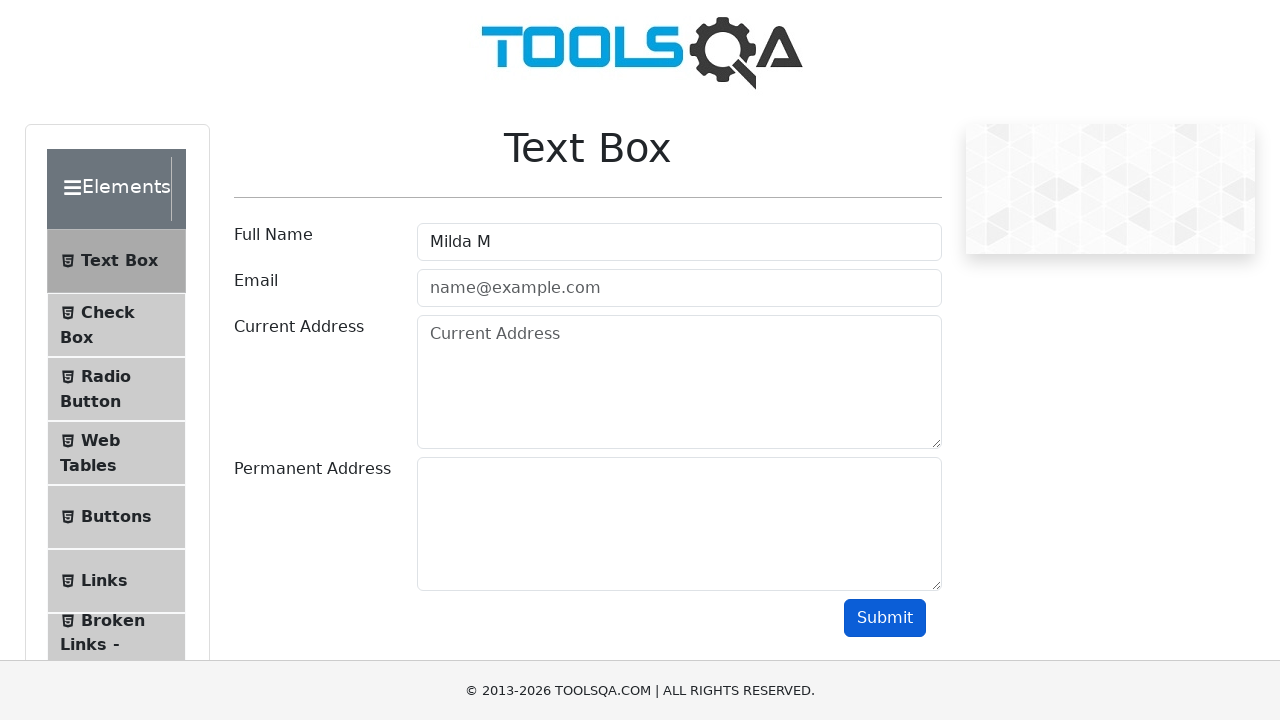

Verified name result matches expected value 'Name:Milda M'
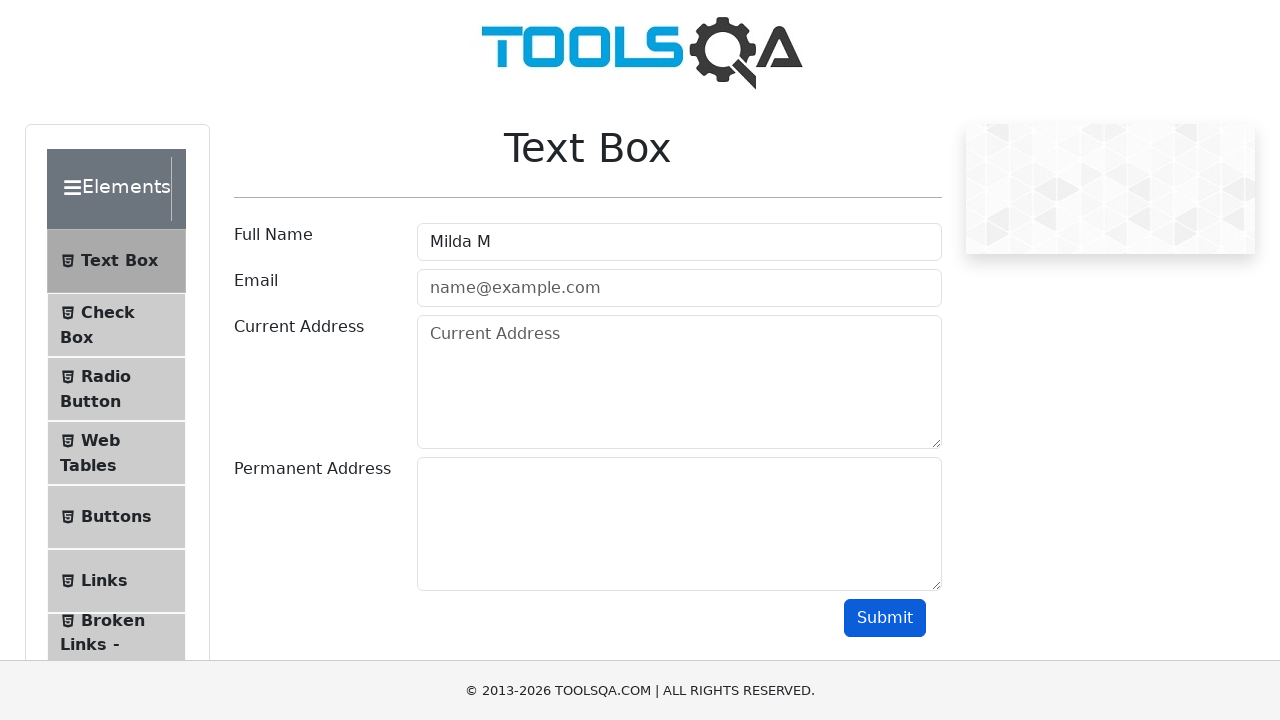

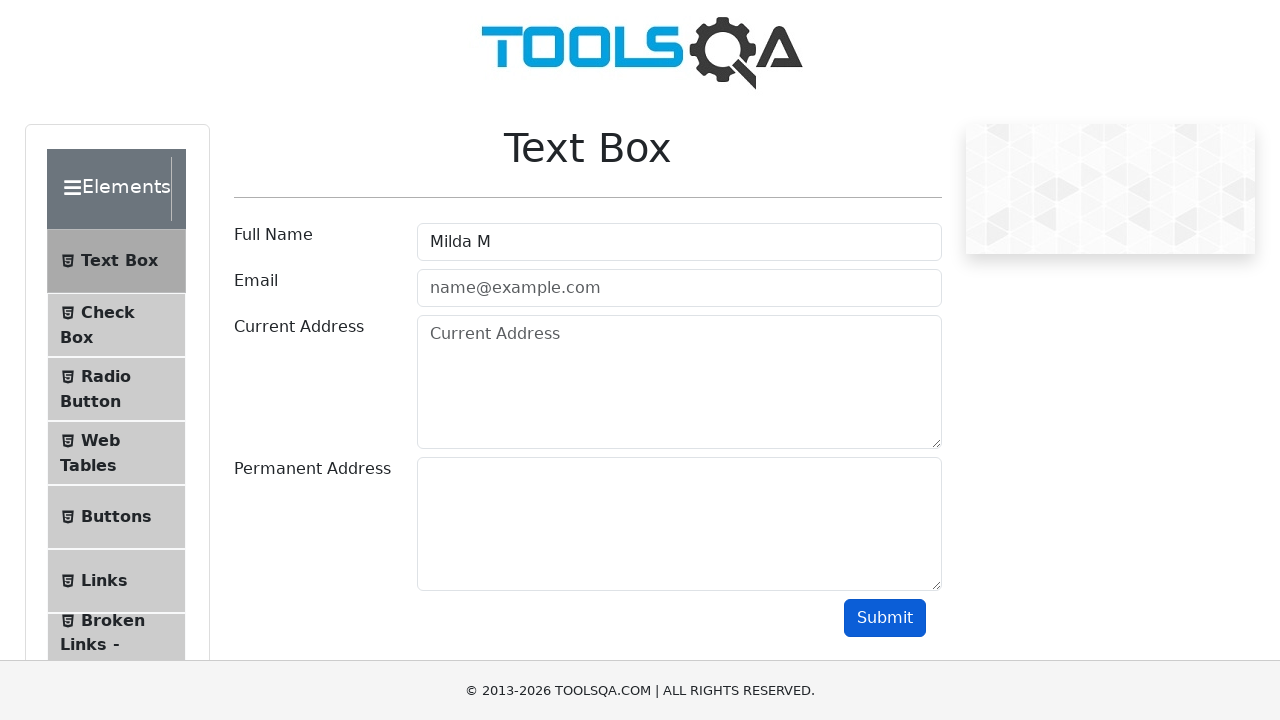